Tests window handling functionality by clicking a link that opens a new window and switching to it to verify the content

Starting URL: https://the-internet.herokuapp.com/windows

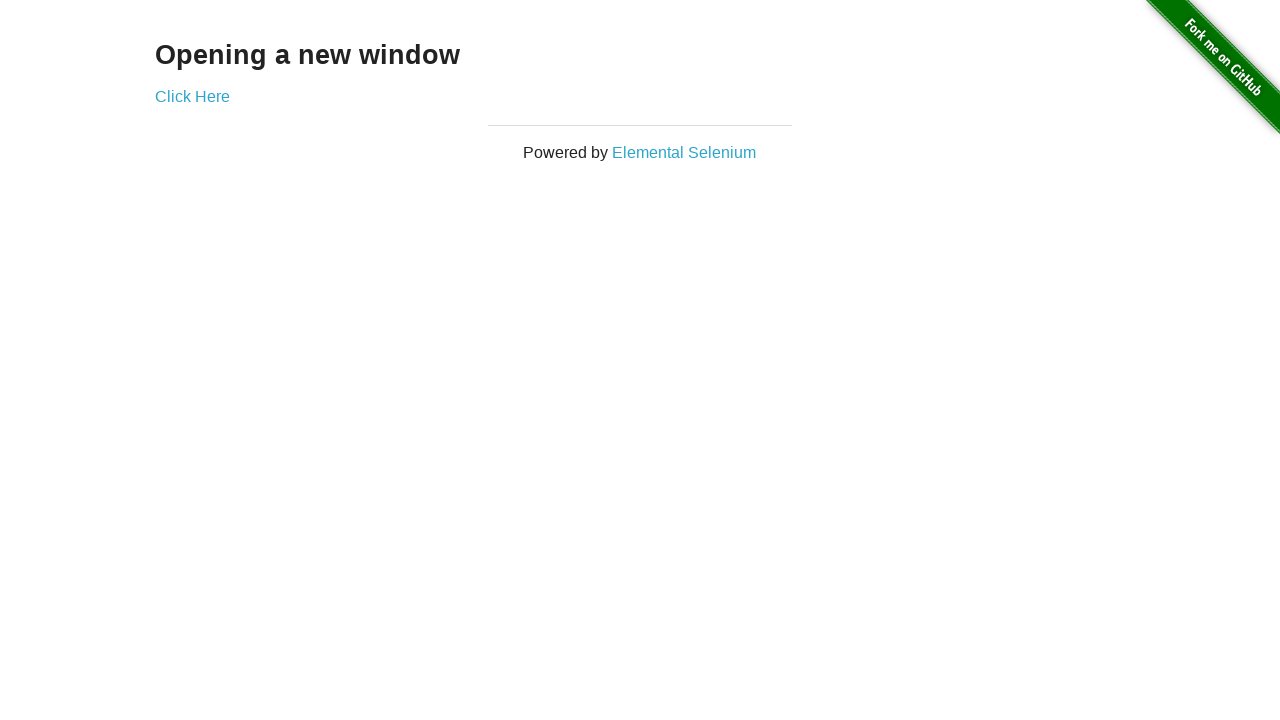

Clicked link to open new window at (192, 96) on a:has-text('Click Here')
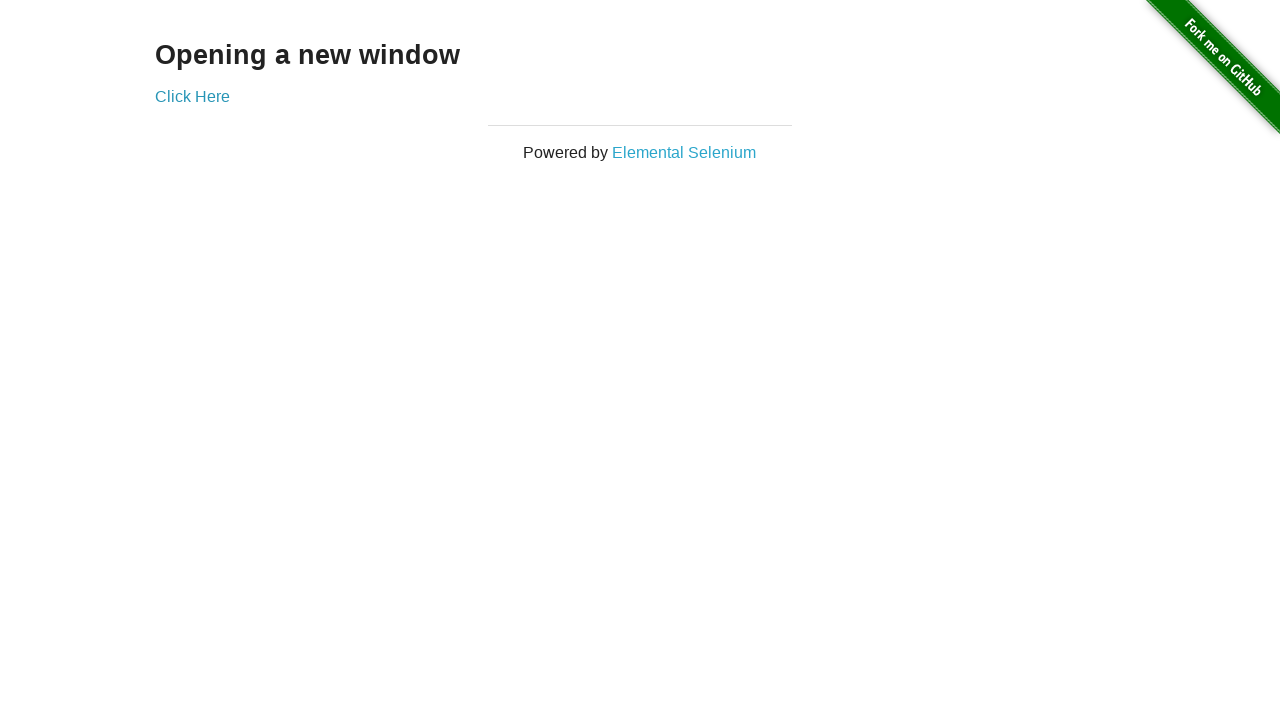

New window opened and captured
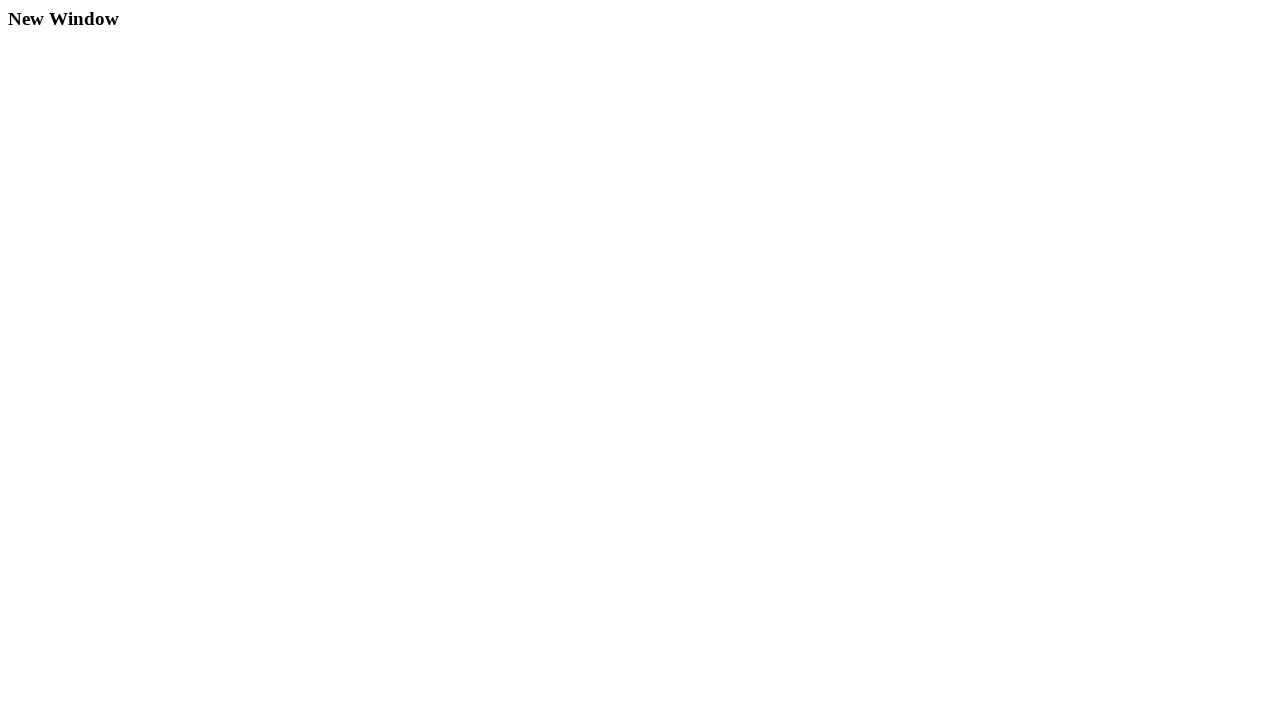

New window page loaded completely
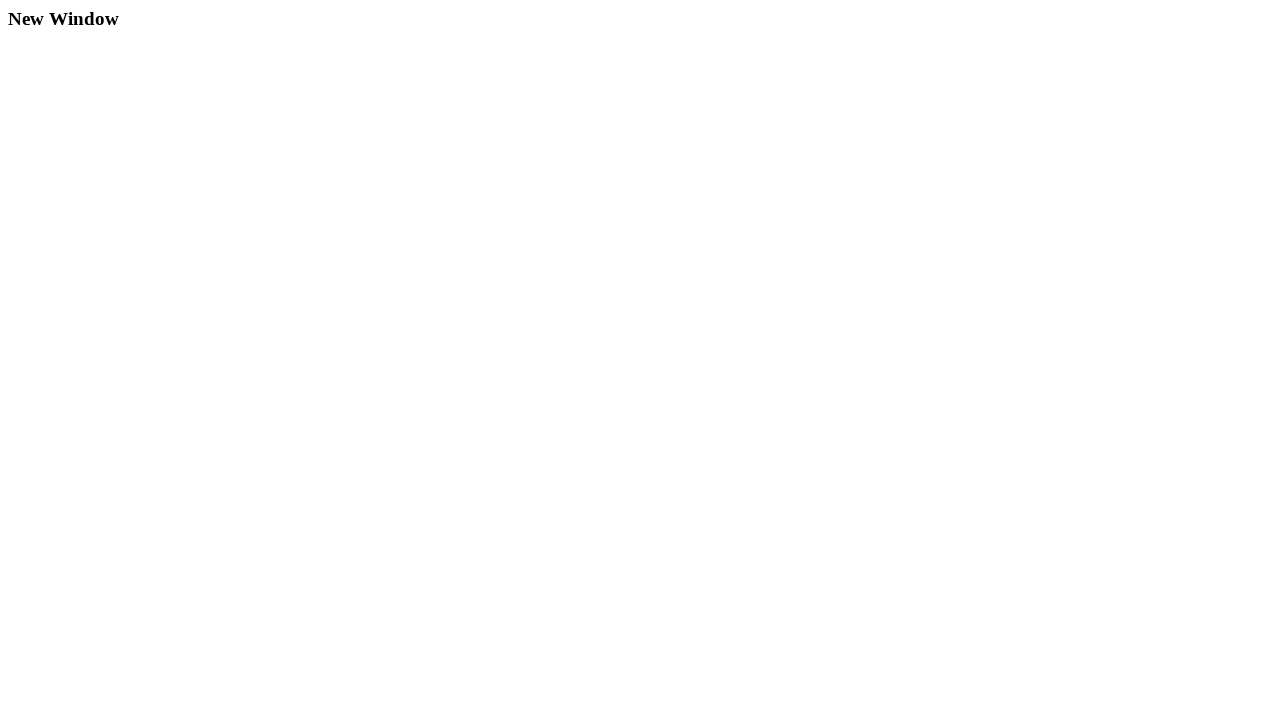

Verified 'New Window' text exists in new page content
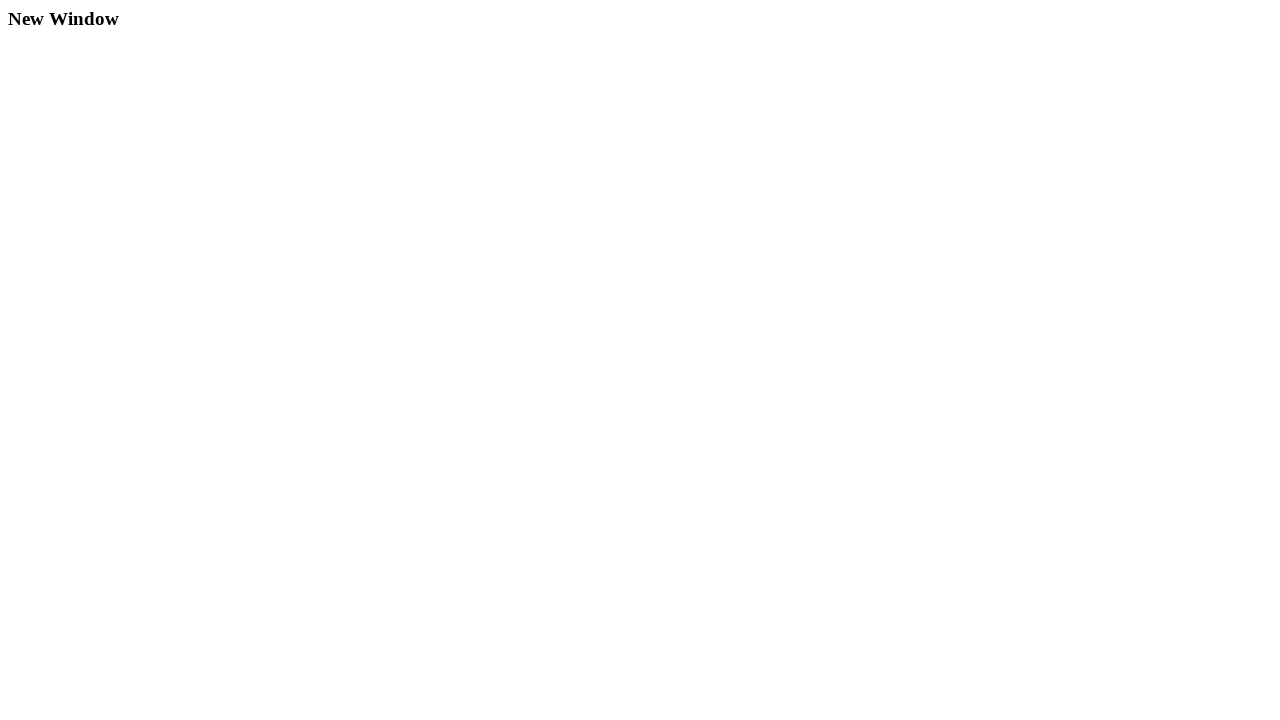

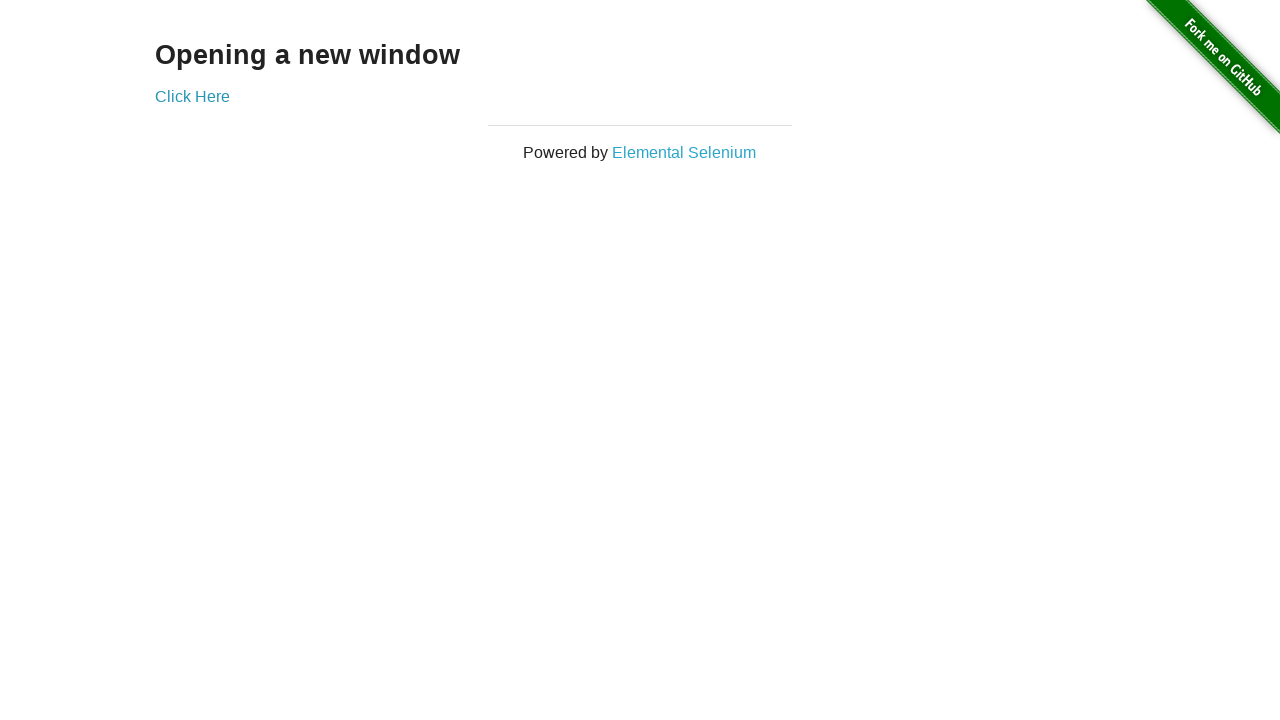